Tests double-click functionality on a button element on the DemoQA buttons page

Starting URL: https://demoqa.com/buttons

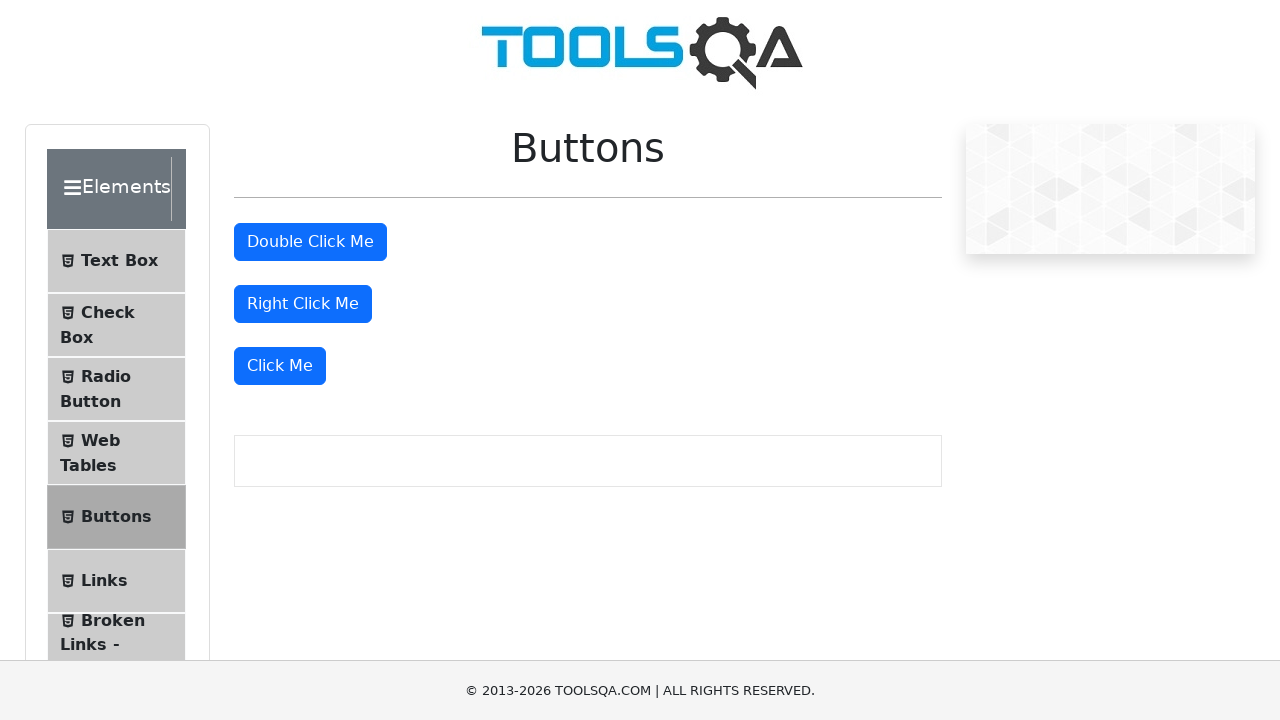

Double-clicked the button element with ID 'doubleClickBtn' on DemoQA buttons page at (310, 242) on #doubleClickBtn
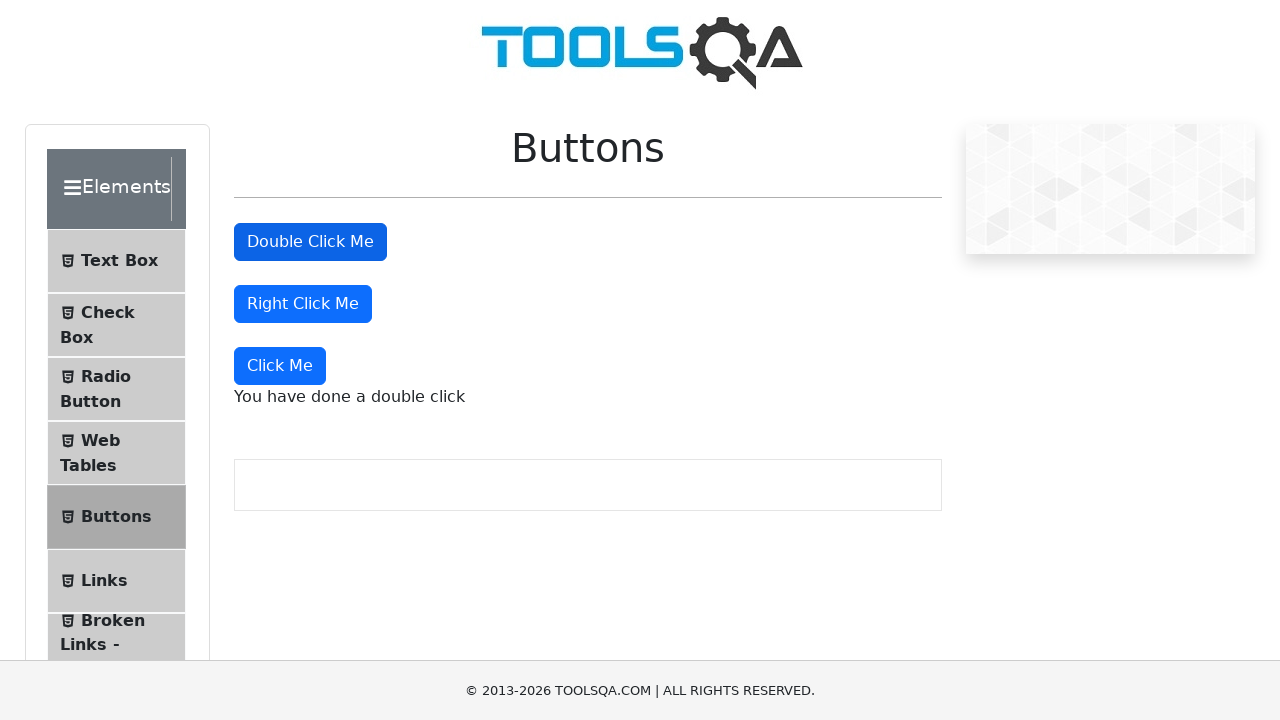

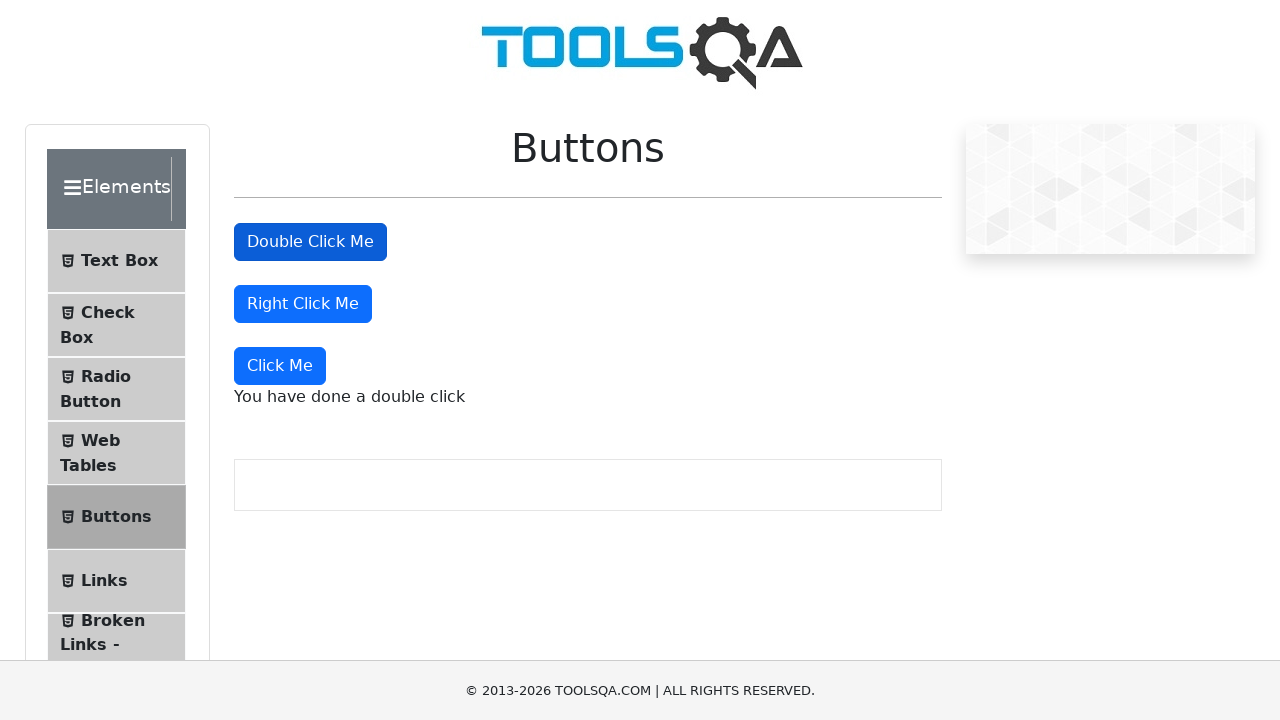